Navigates from the DemoQA homepage to the Practice Form page, then fills out a student registration form including first name, last name, email, phone number, gender, subject, hobbies, and submits the form.

Starting URL: https://demoqa.com/

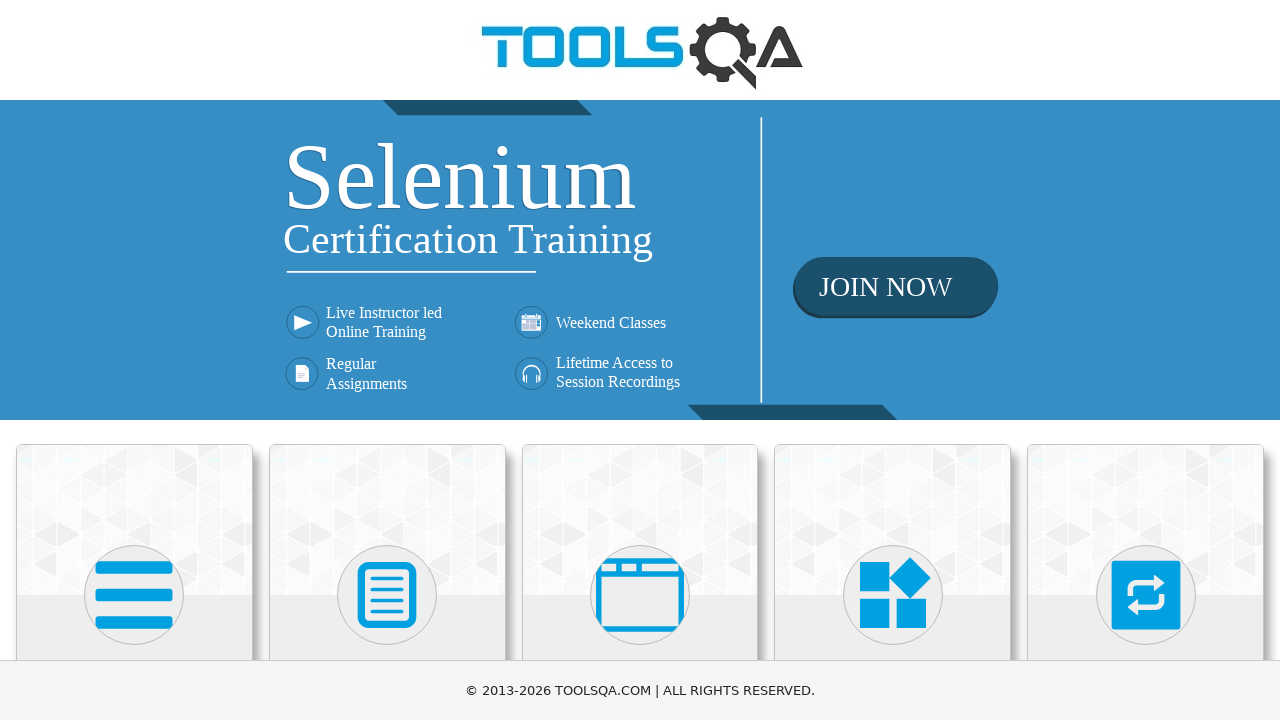

Navigated to DemoQA homepage
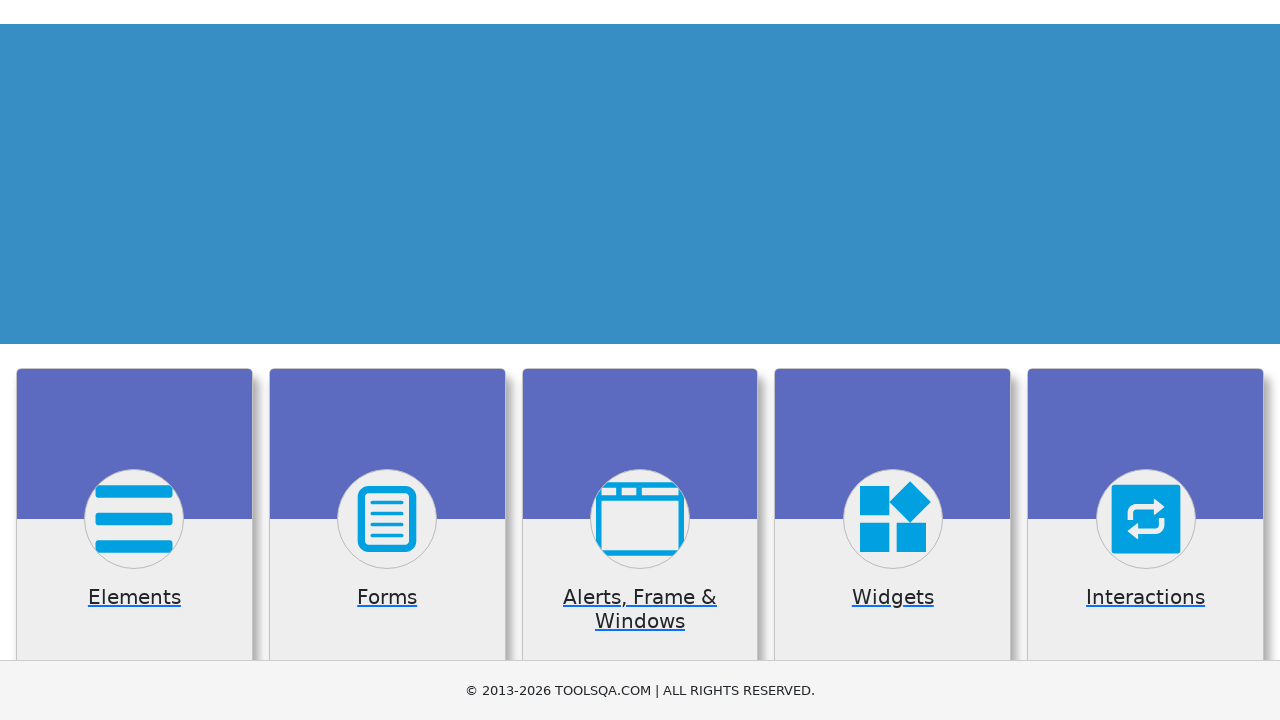

Scrolled down to see Forms menu
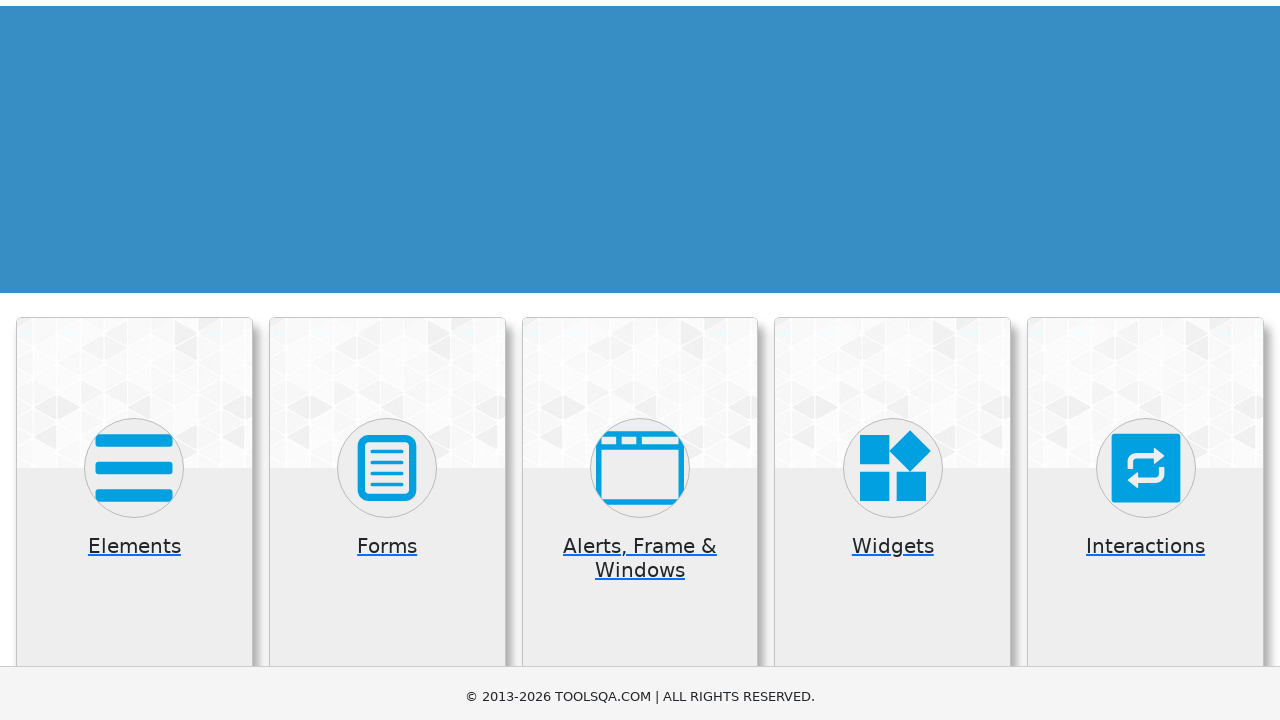

Clicked on Forms menu at (387, 273) on xpath=//h5[text()='Forms']
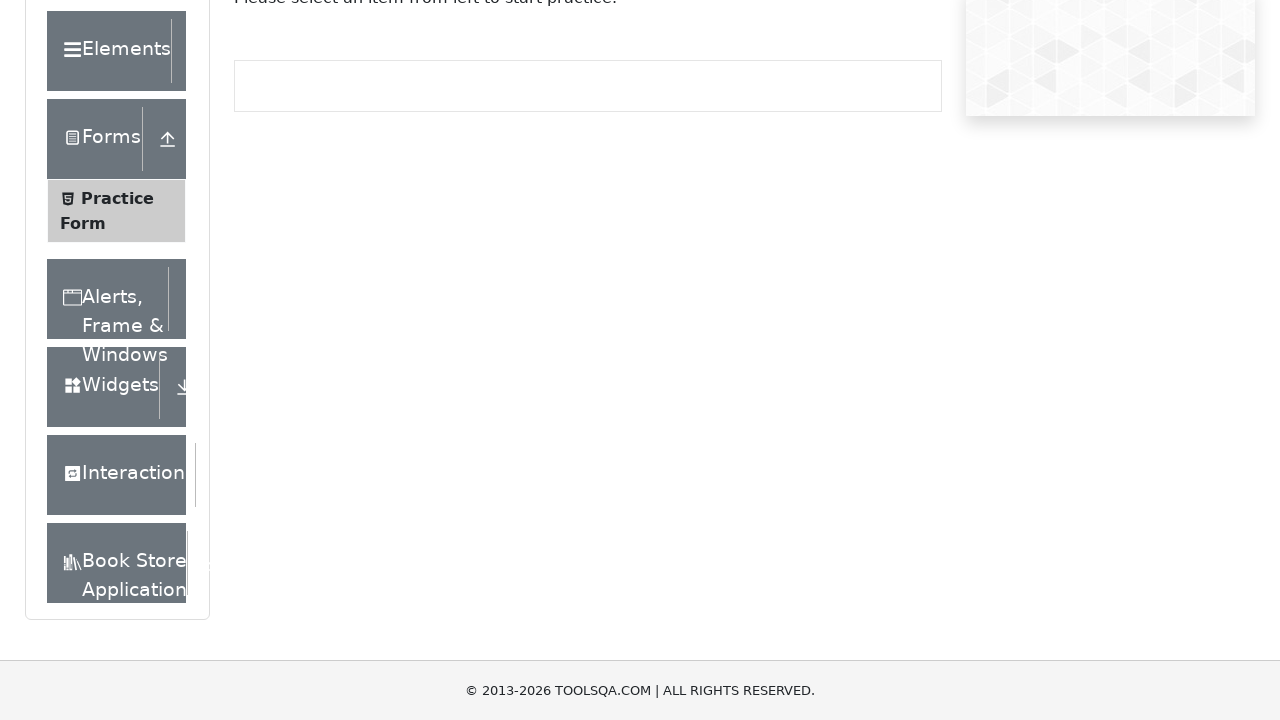

Clicked on Practice Form submenu at (117, 198) on xpath=//span[text()='Practice Form']
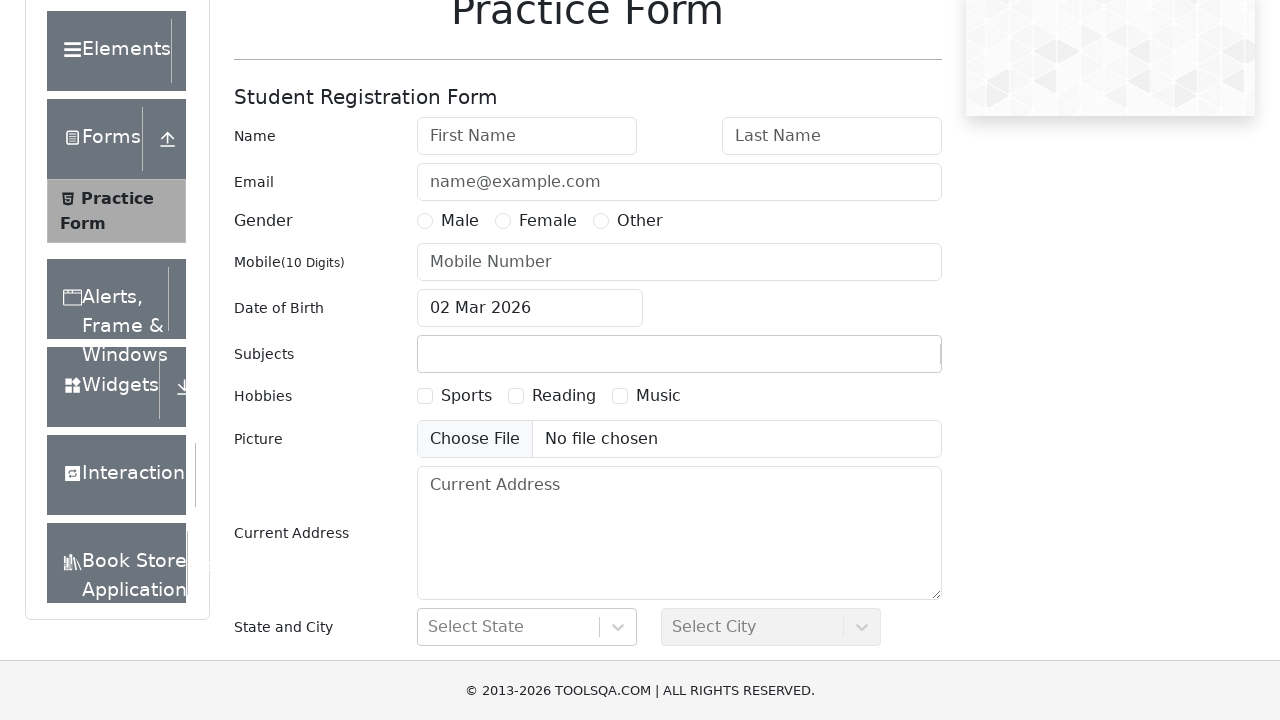

Scrolled down to see form fields
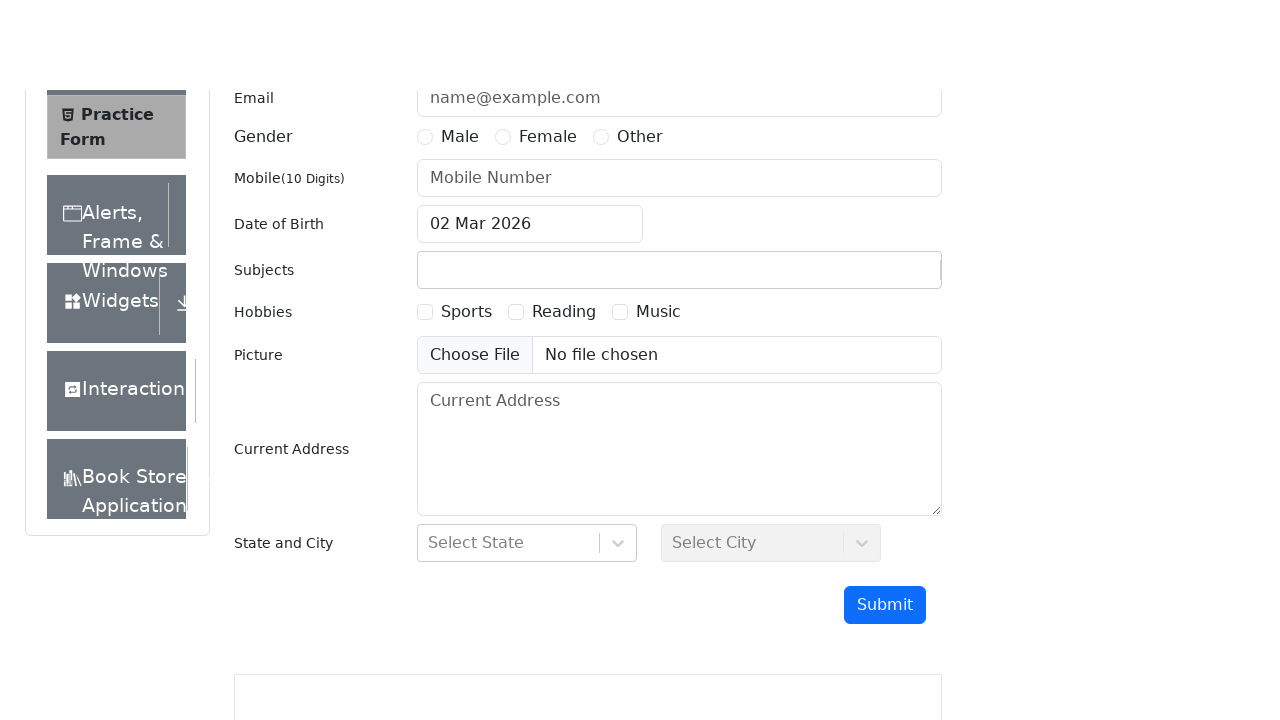

Filled First Name field with 'Bogdan' on #firstName
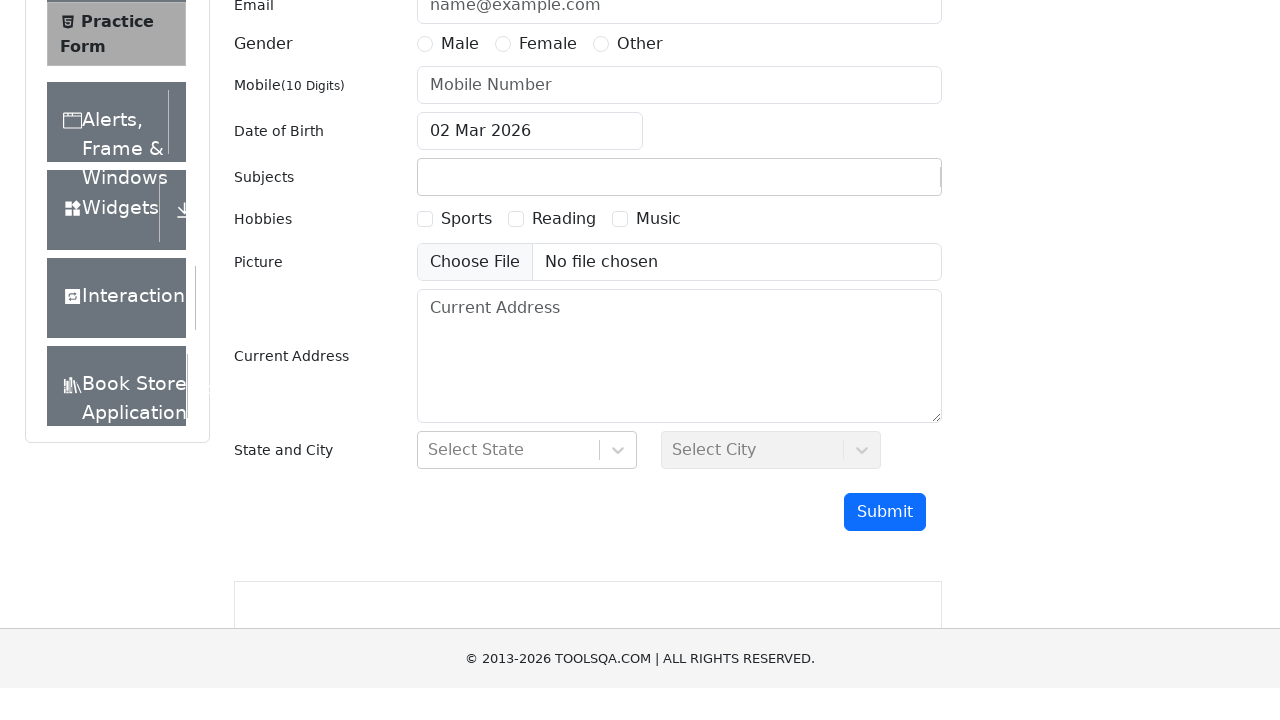

Filled Last Name field with 'Popescu' on #lastName
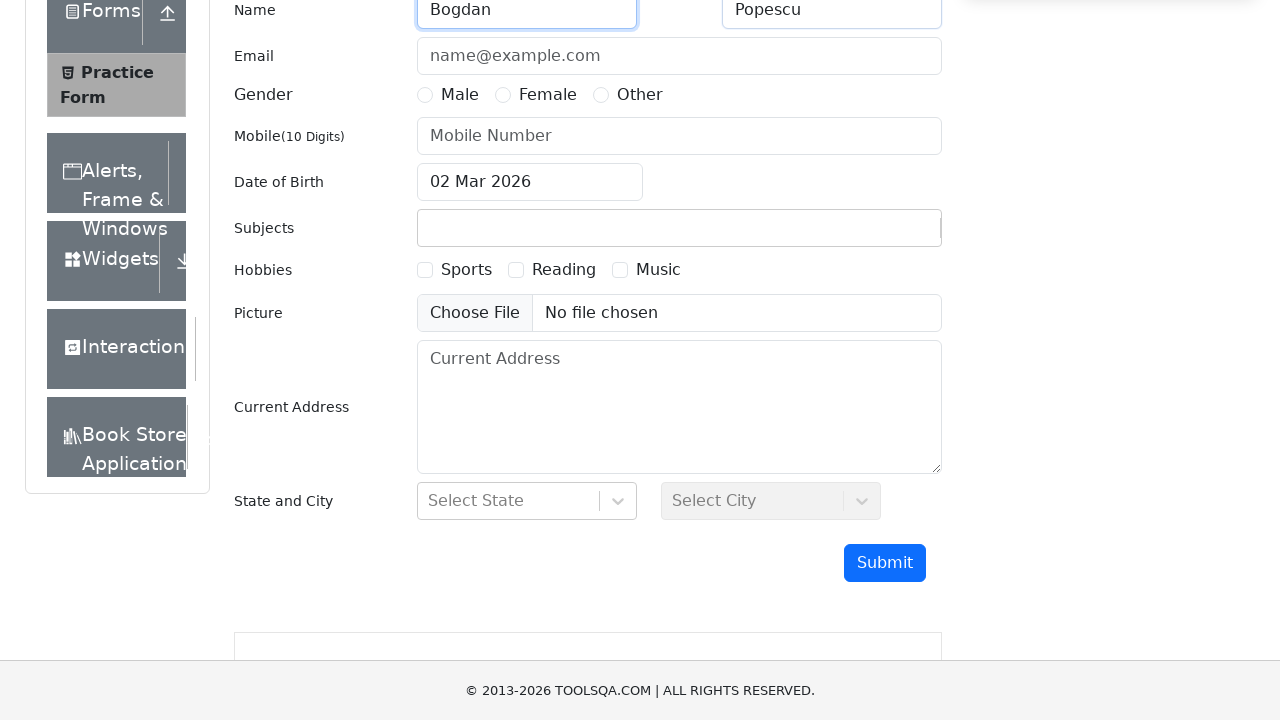

Filled Email field with 'exemplu@yahoo.com' on #userEmail
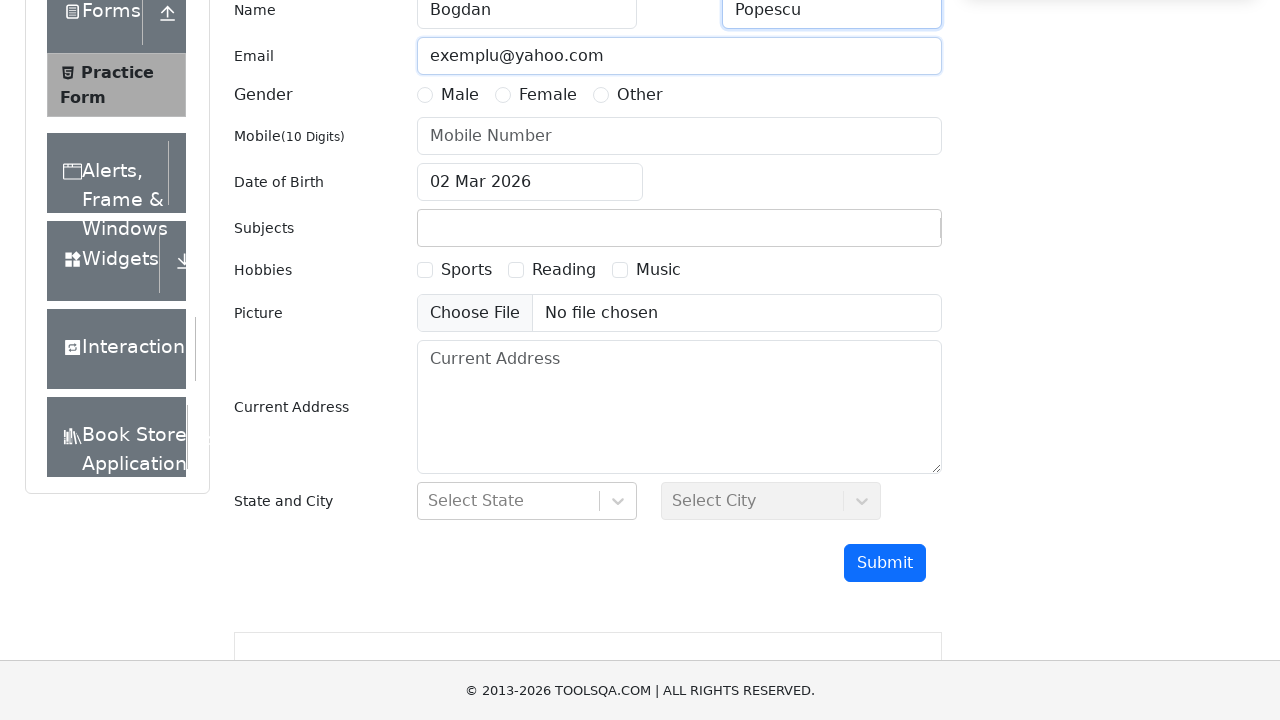

Filled Phone Number field with '0712345678' on #userNumber
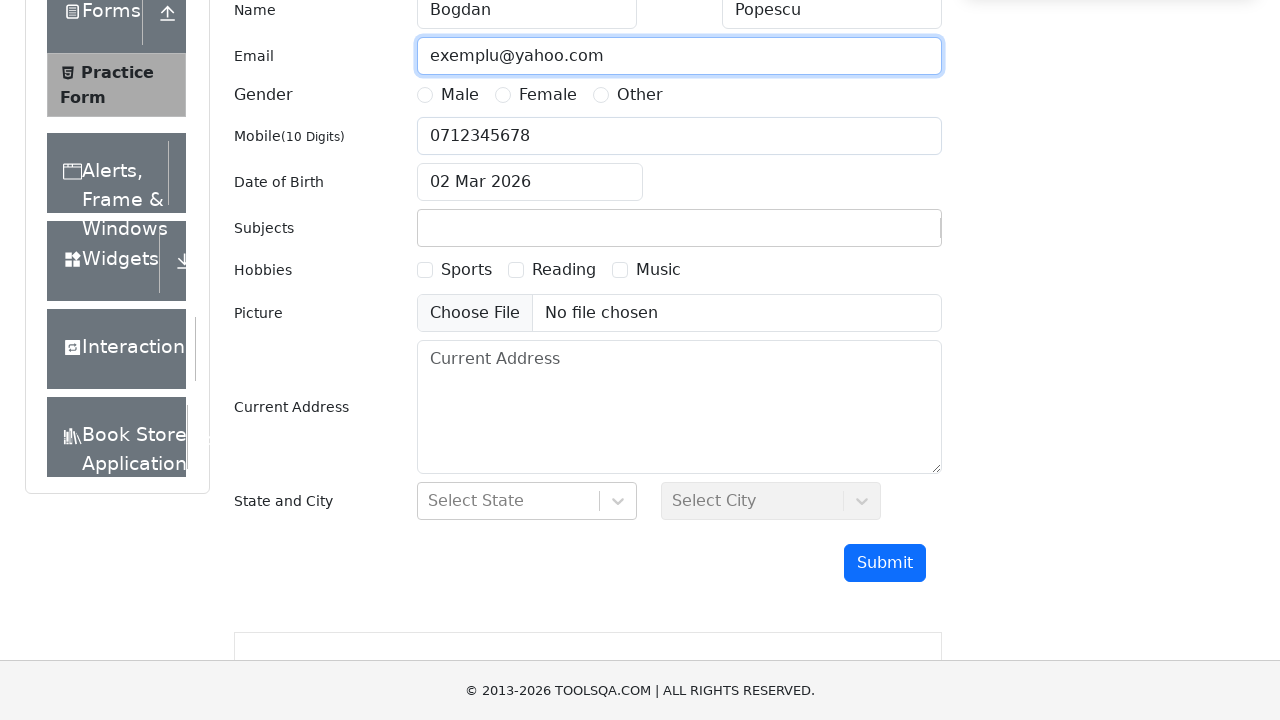

Scrolled down to see gender and subject fields
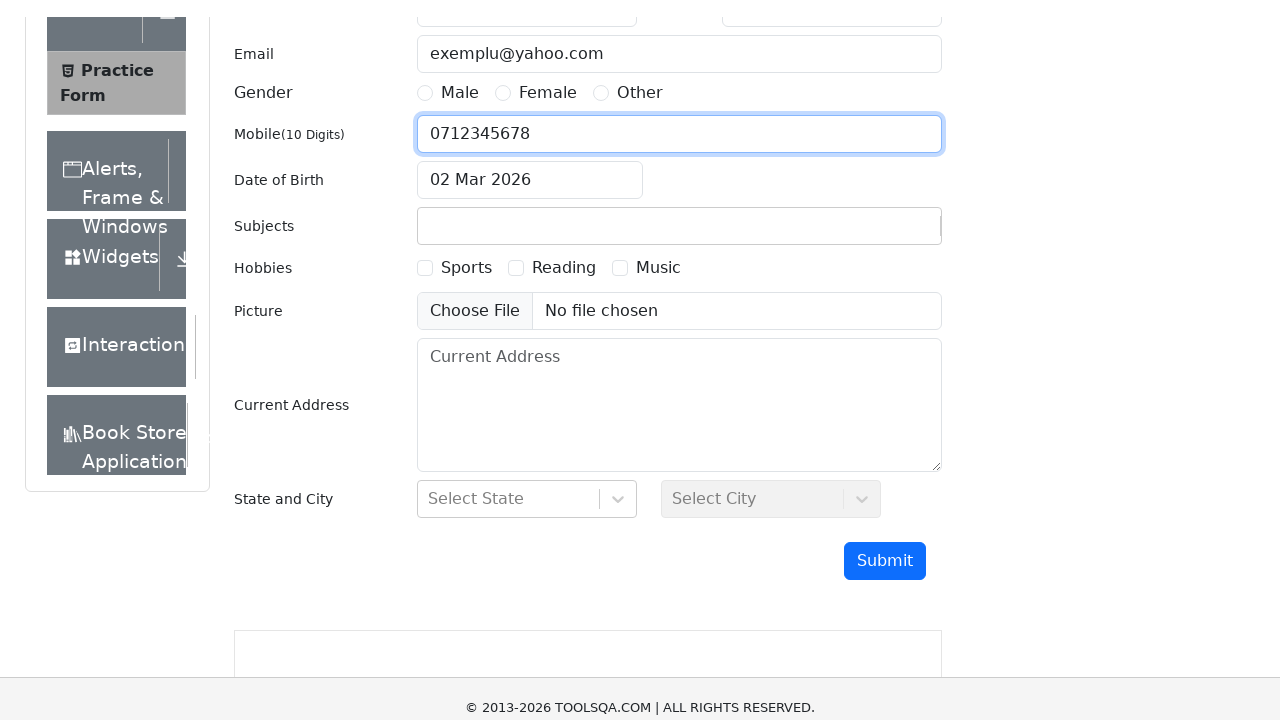

Selected Male gender option at (460, 31) on label[for='gender-radio-1']
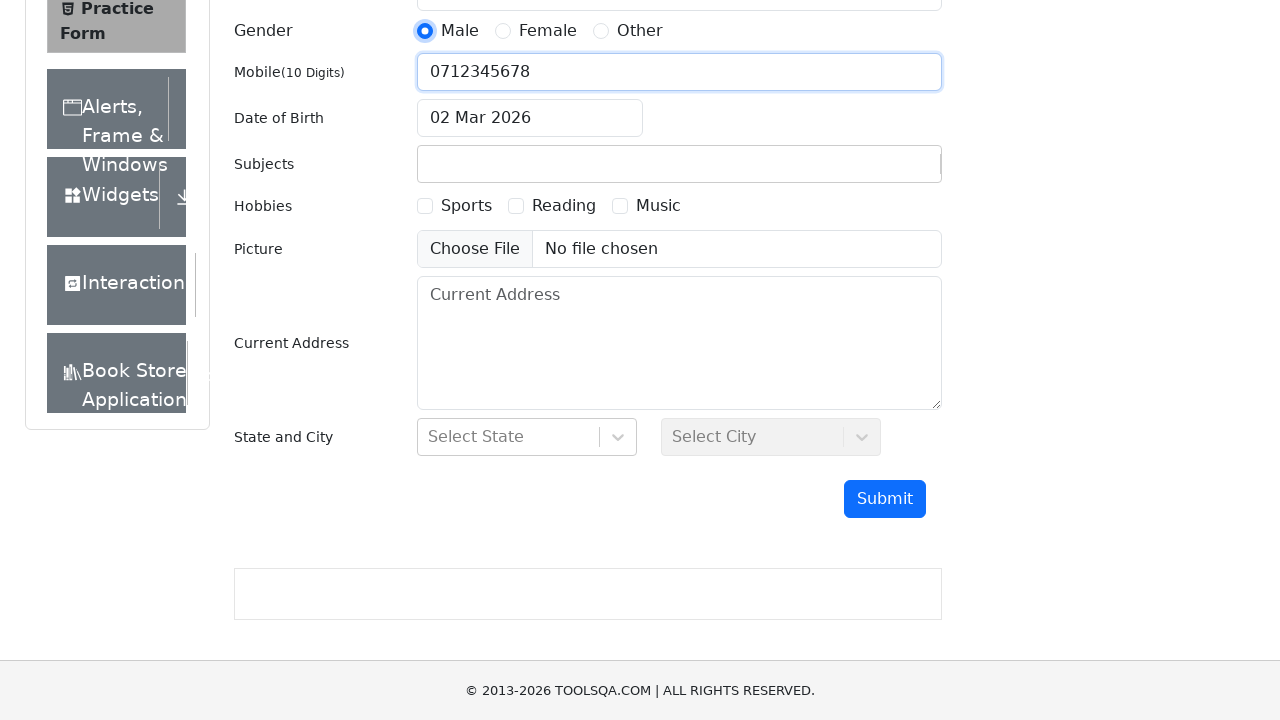

Filled Subject field with 'Accounting' on #subjectsInput
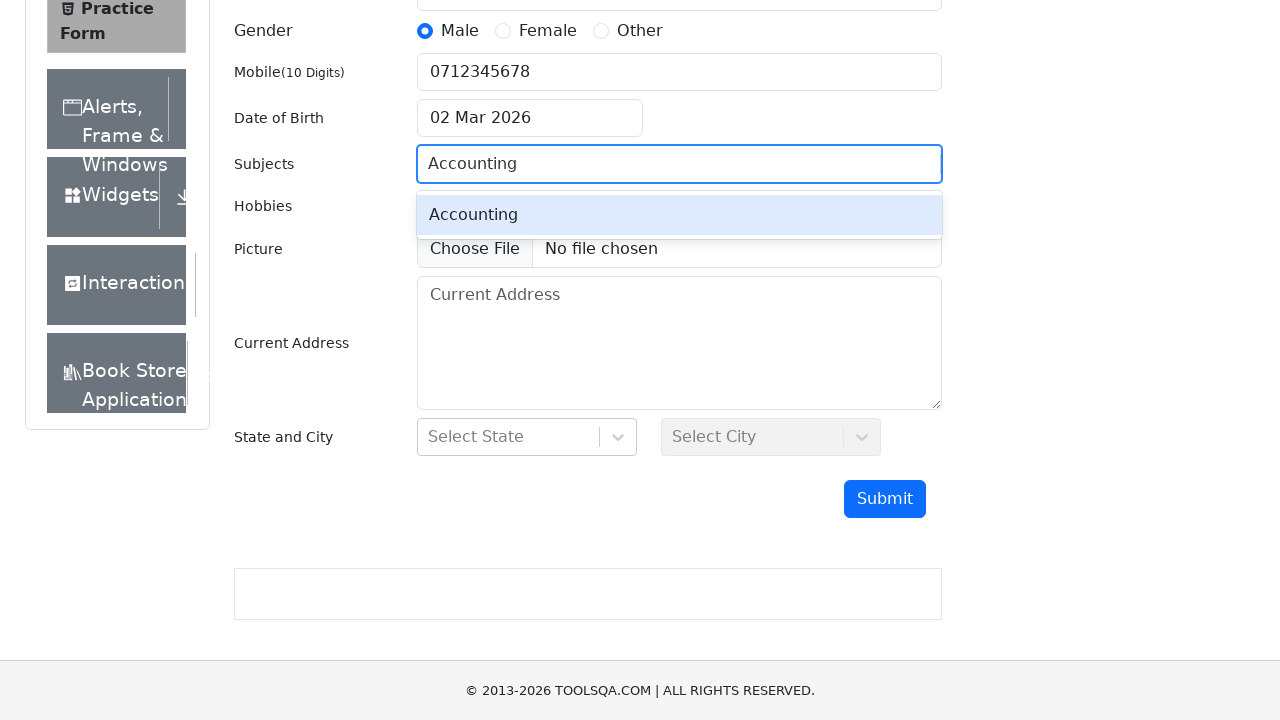

Pressed Enter to confirm subject selection
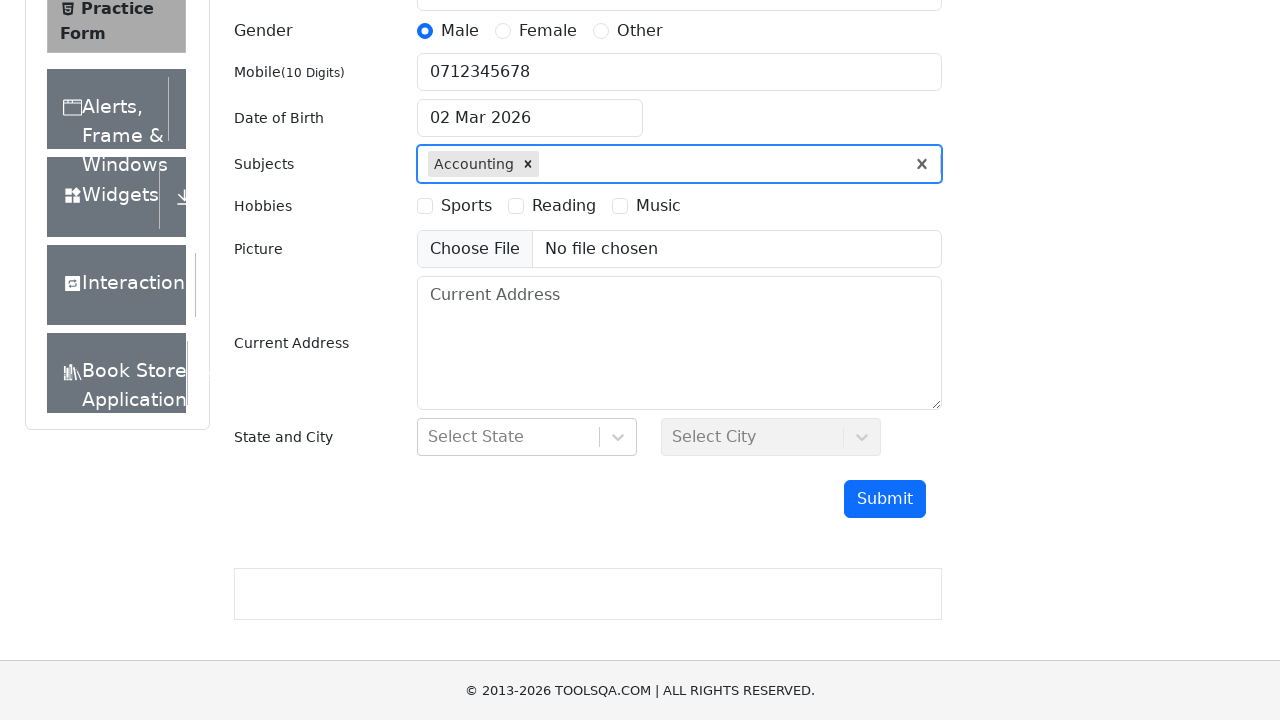

Selected Sports hobby checkbox at (466, 206) on label[for='hobbies-checkbox-1']
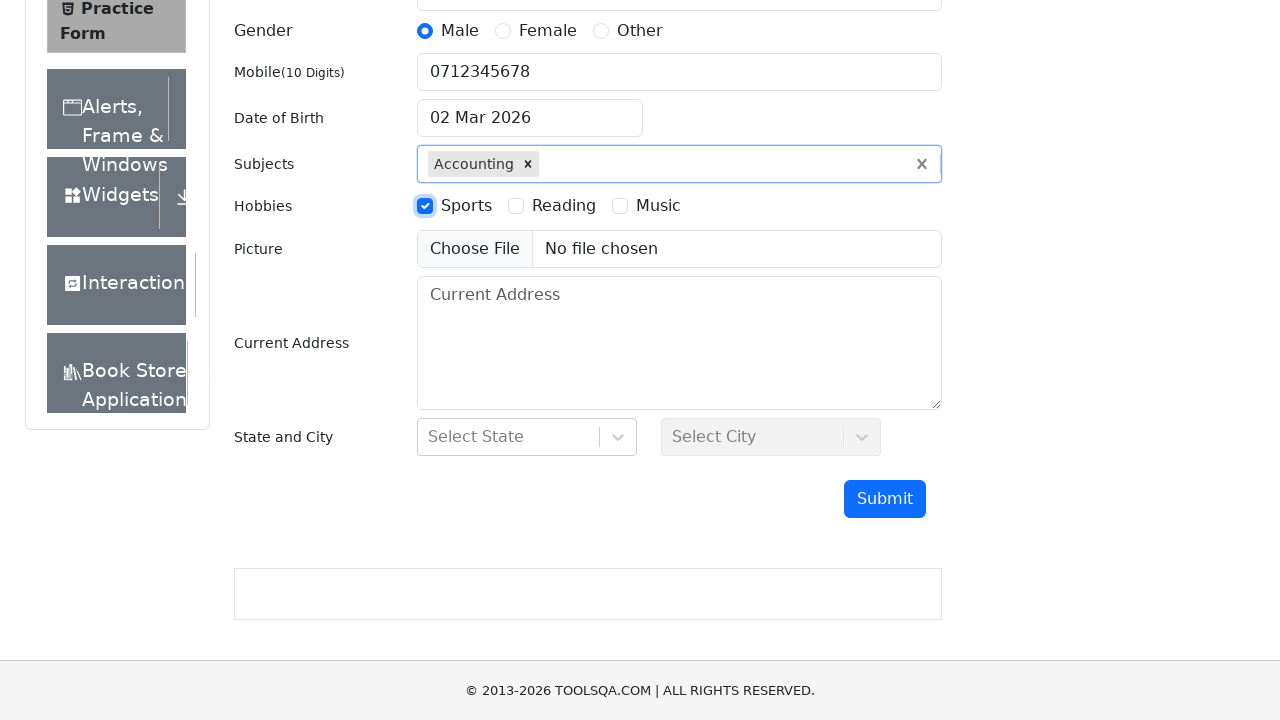

Scrolled down to see Submit button
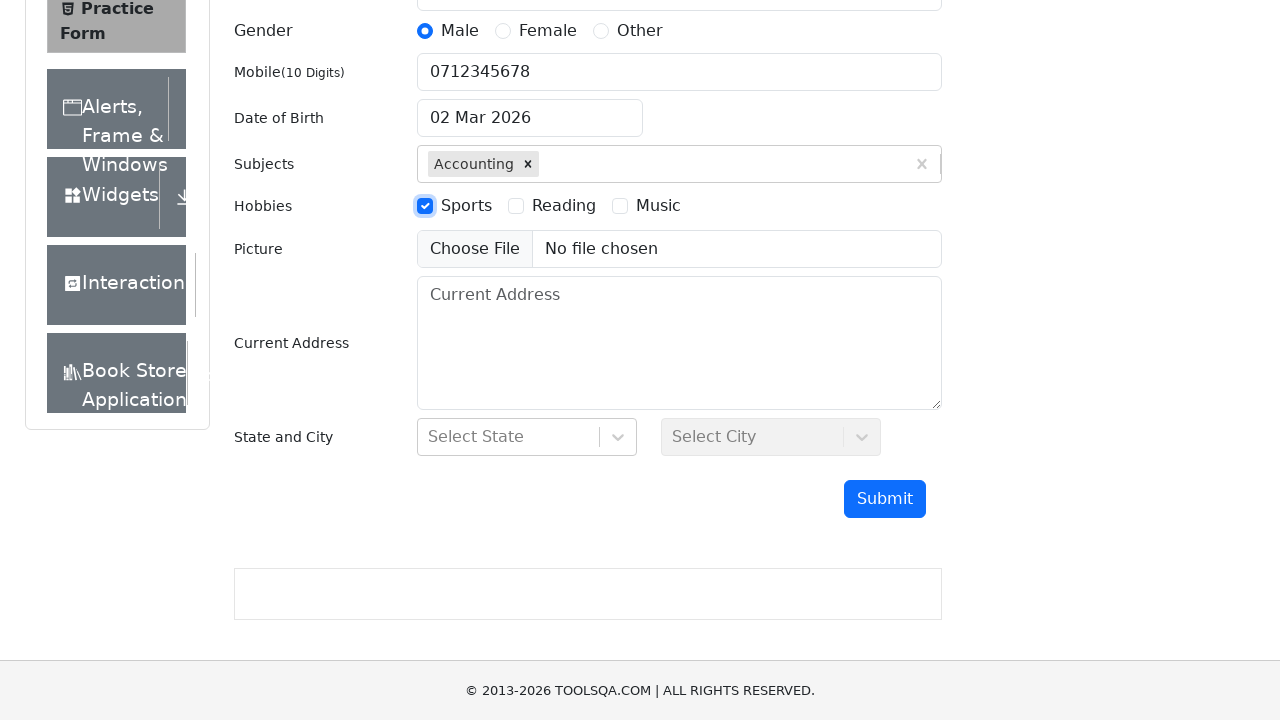

Clicked Submit button to submit the form at (885, 499) on #submit
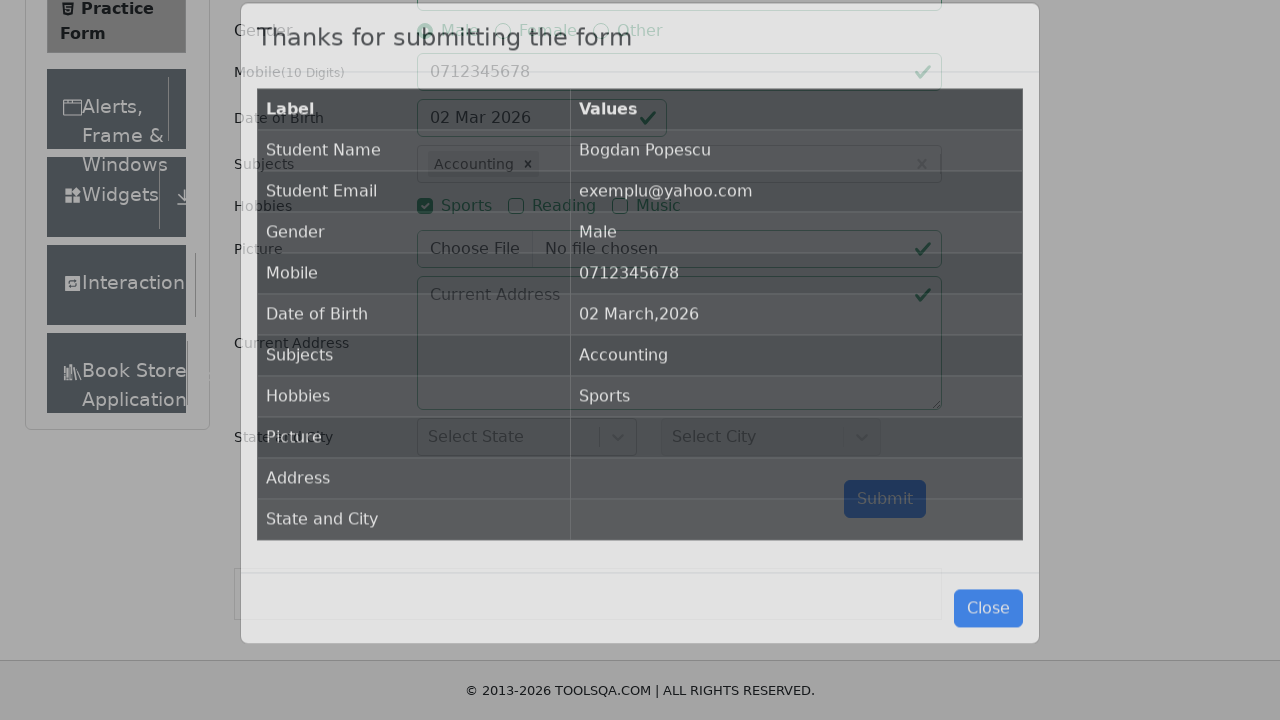

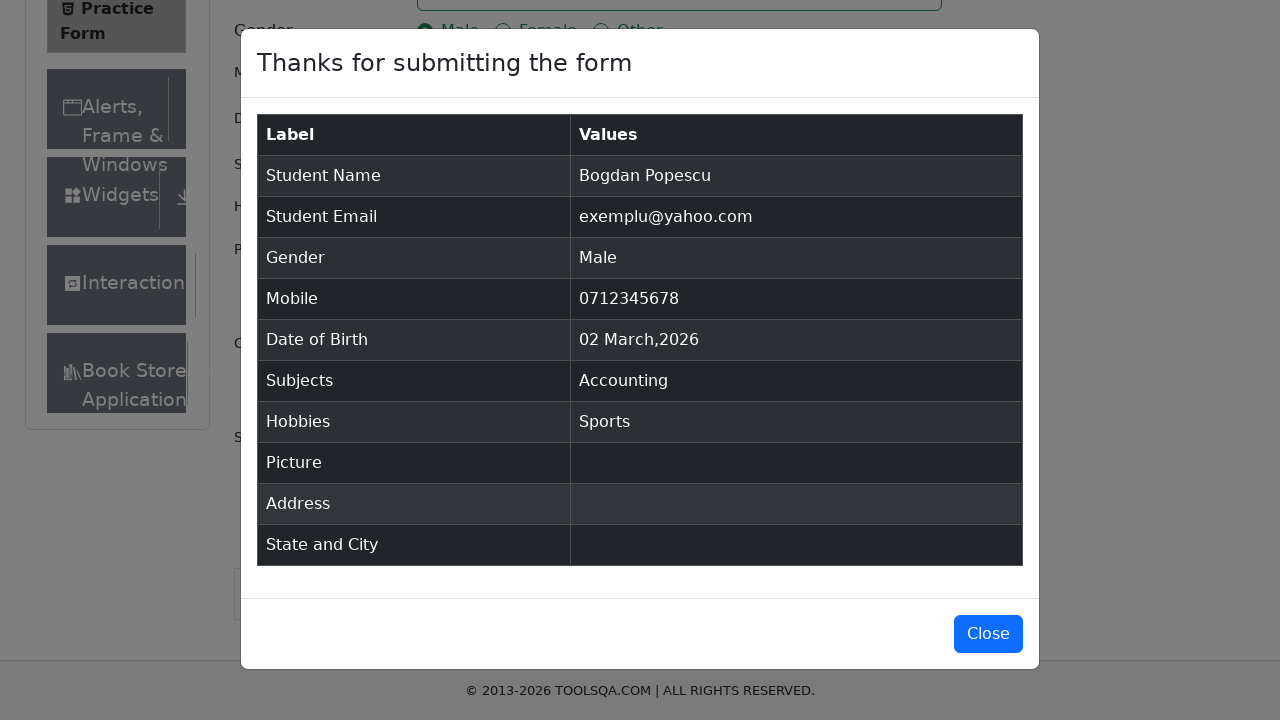